Navigates to W3Schools HTML tables tutorial page and verifies that table elements (tbody, rows, and header cells) are present and loaded correctly.

Starting URL: https://www.w3schools.com/html/html_tables.asp

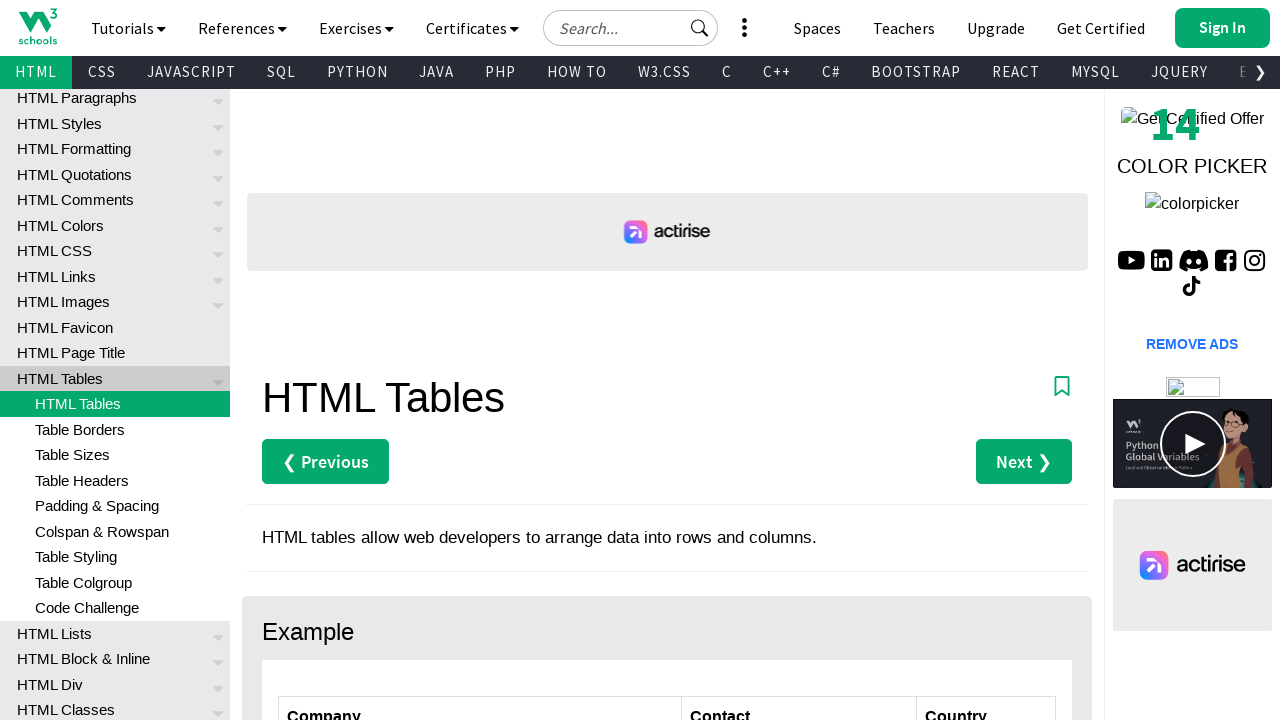

Navigated to W3Schools HTML tables tutorial page
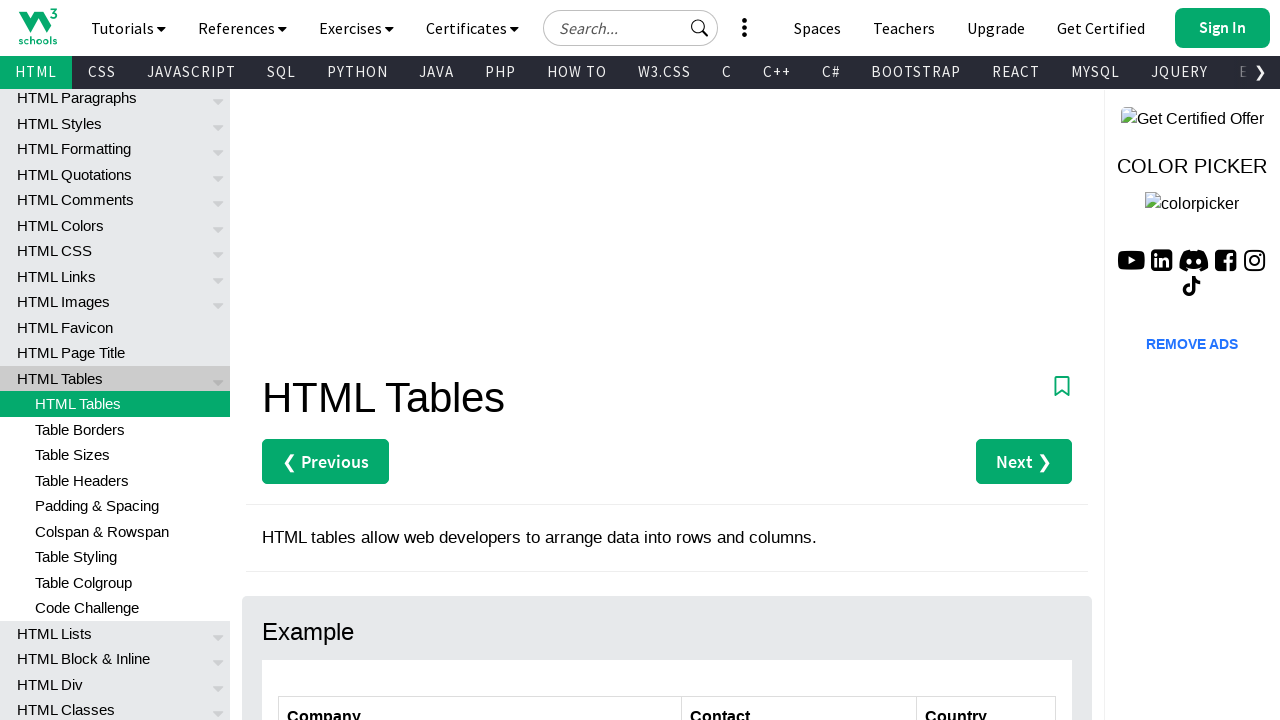

Web table example section loaded
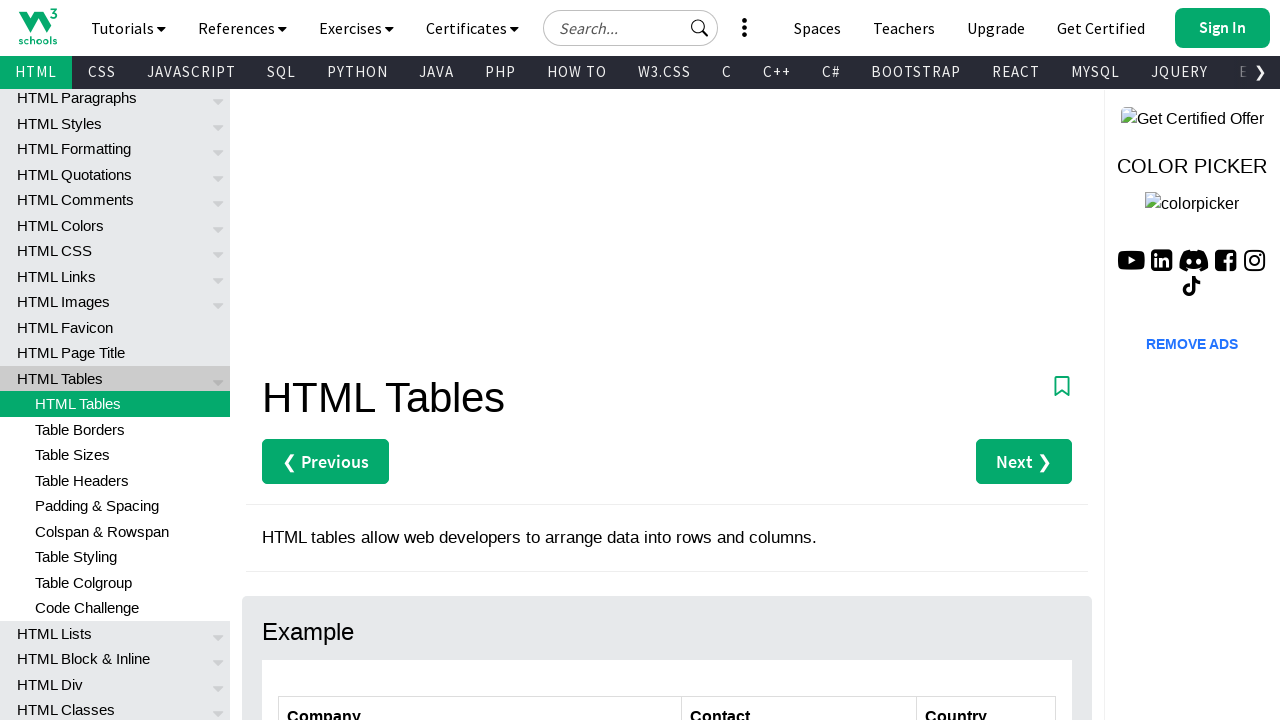

Table body (tbody) element is present
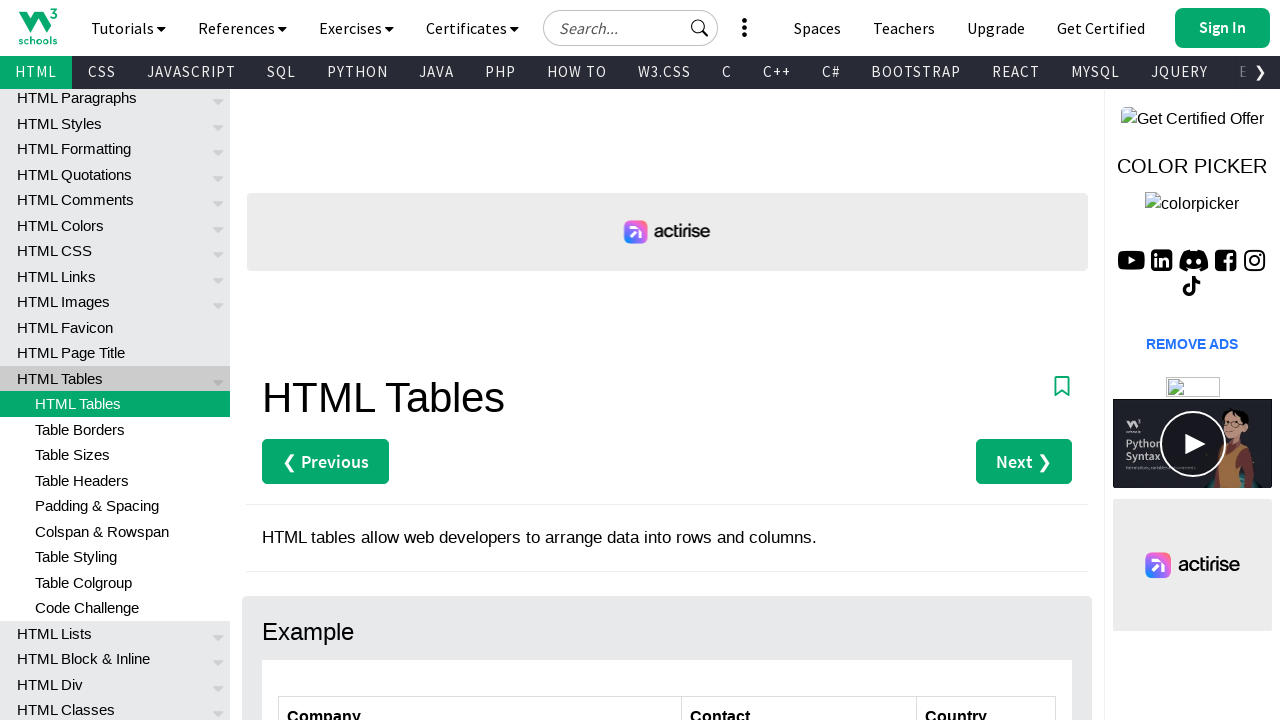

Table rows (tr) elements are present
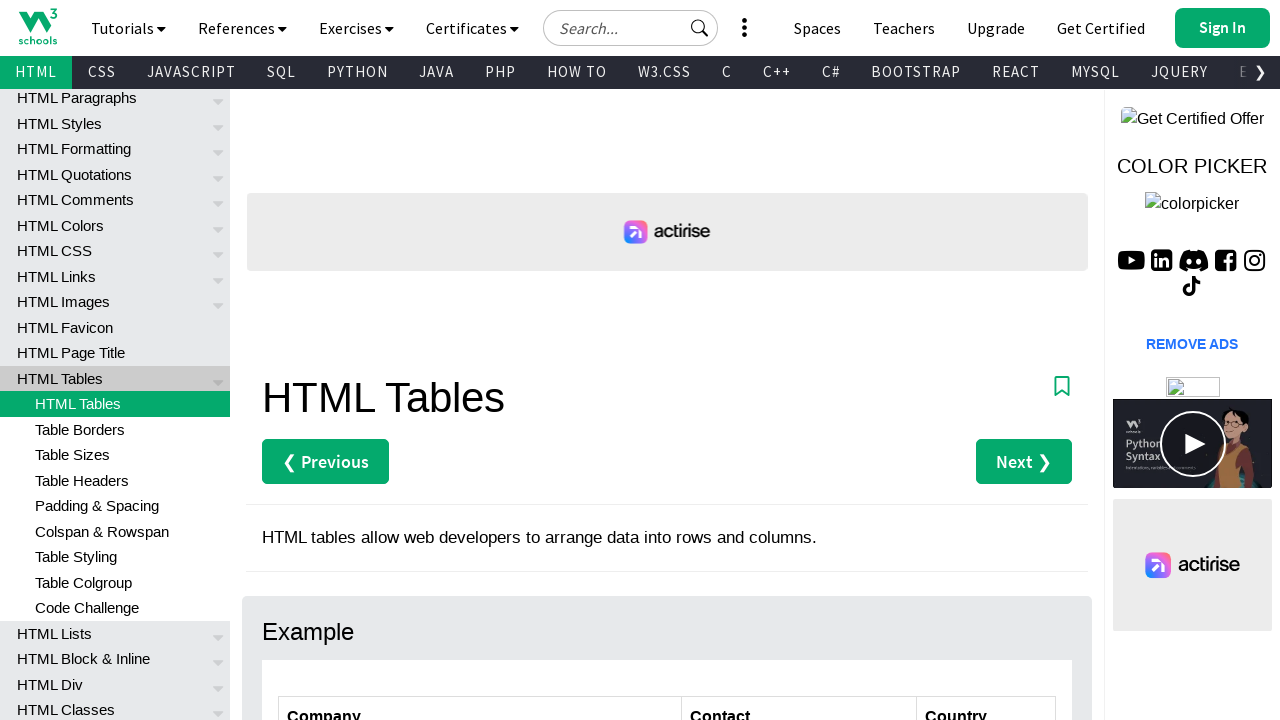

Table header cells (th) elements are present
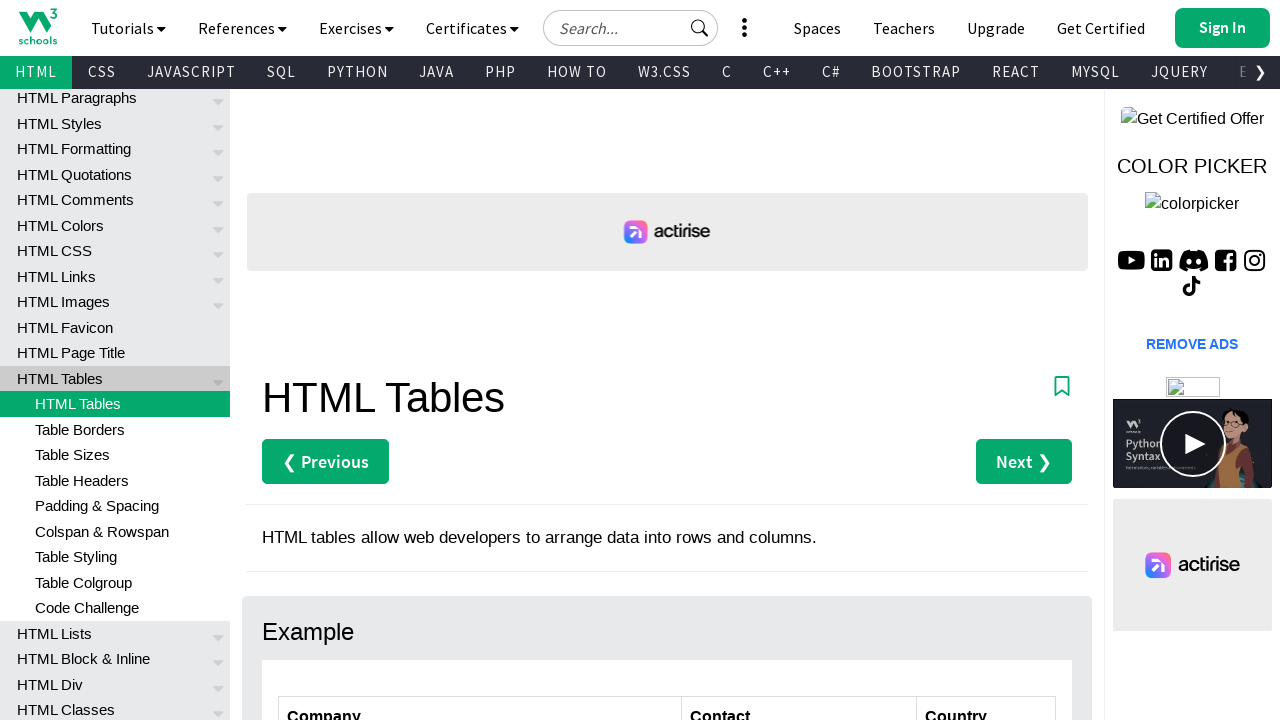

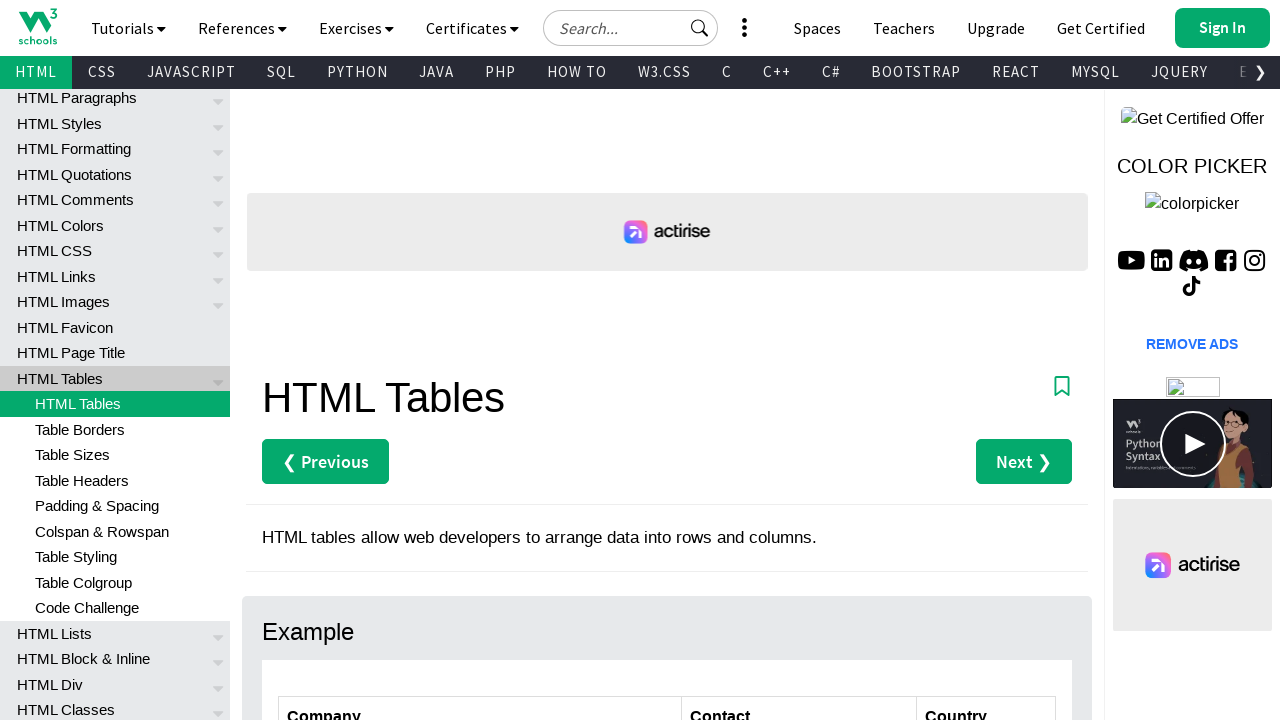